Navigates to a YouTube video page and attempts to click on various overlay elements and sidebar elements on the page.

Starting URL: https://www.youtube.com/watch?v=_BI82YaqVU0

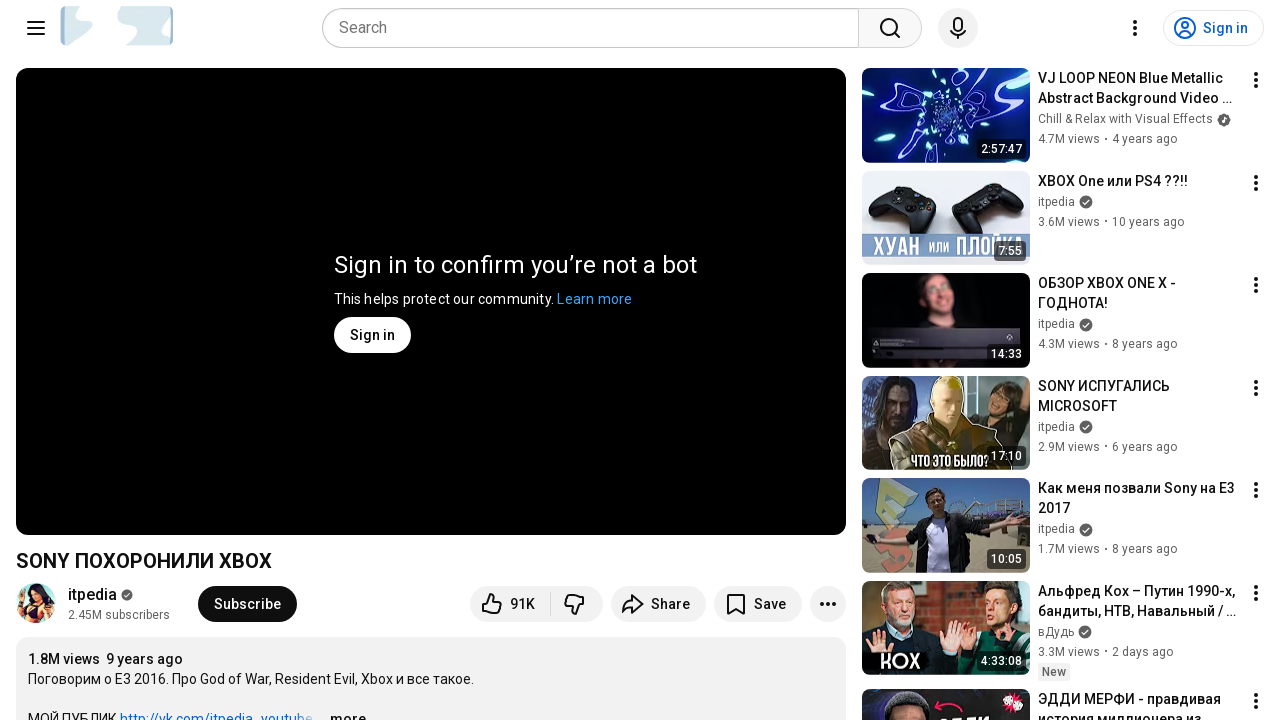

Waited 20 seconds for YouTube video page to load
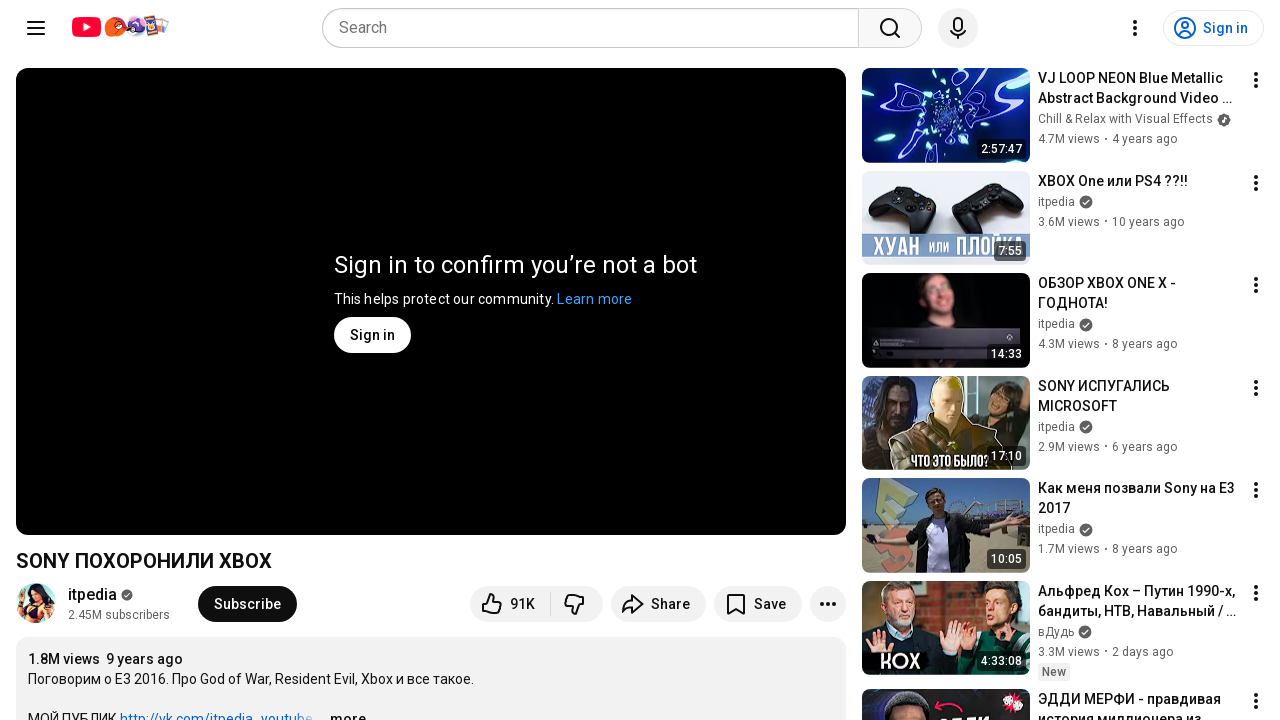

Failed to click on image container overlay element on .image-container
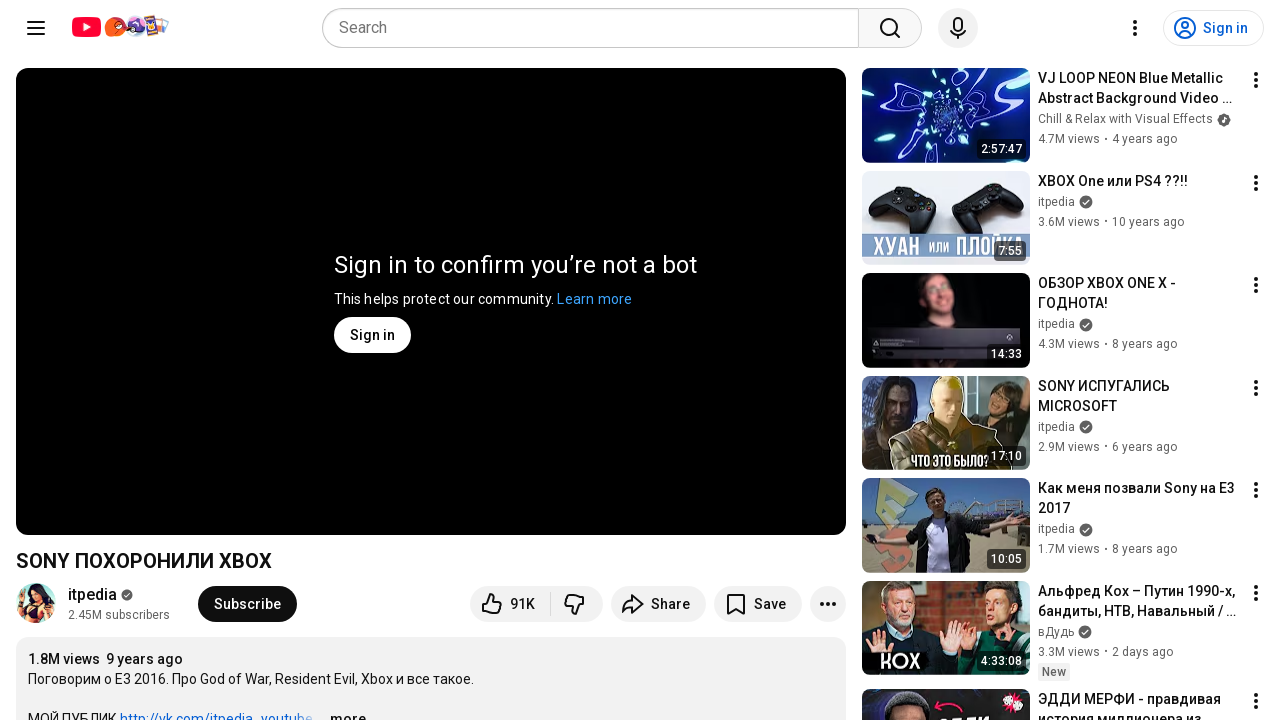

Waited 5 seconds
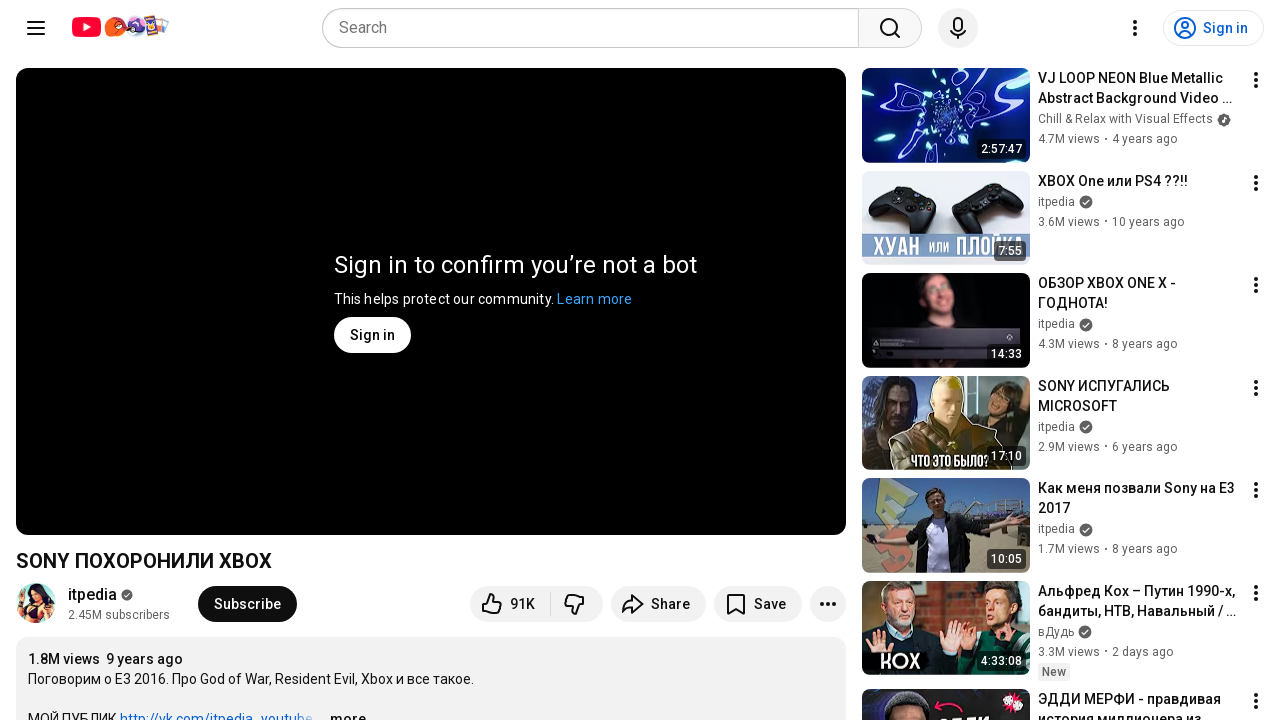

Failed to click on image container overlay element (second attempt) on .image-container
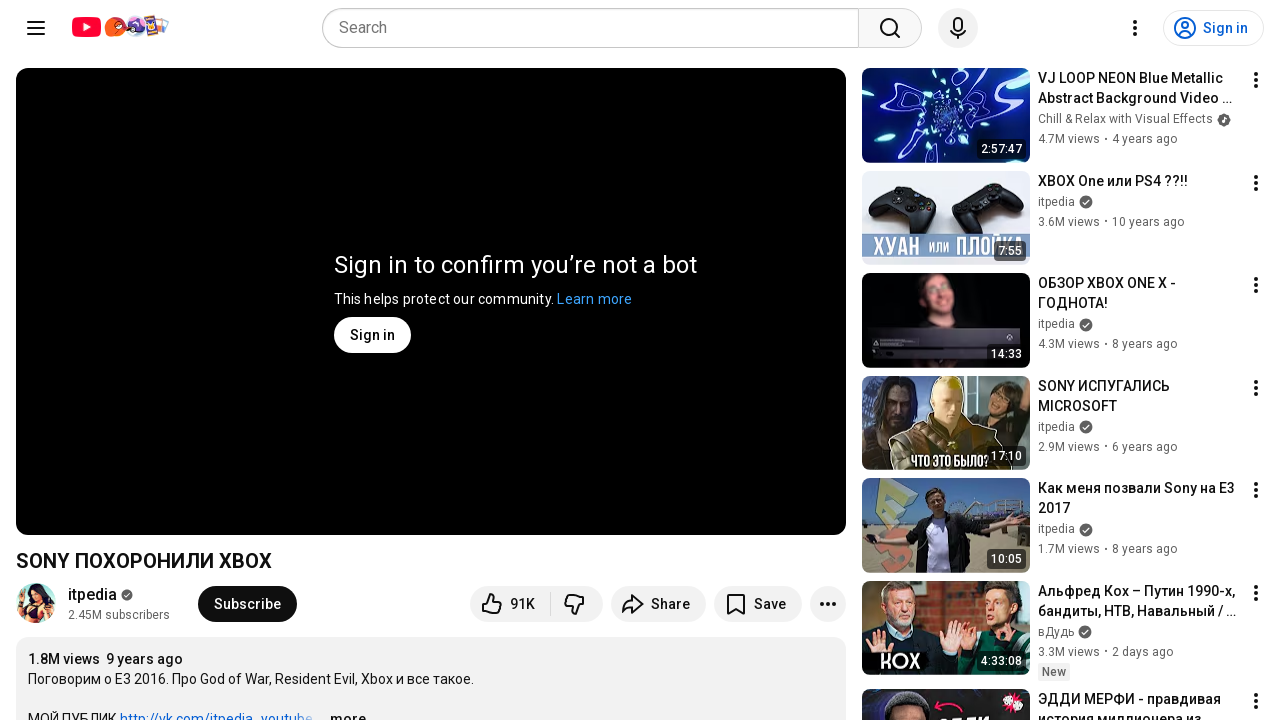

Waited 5 seconds
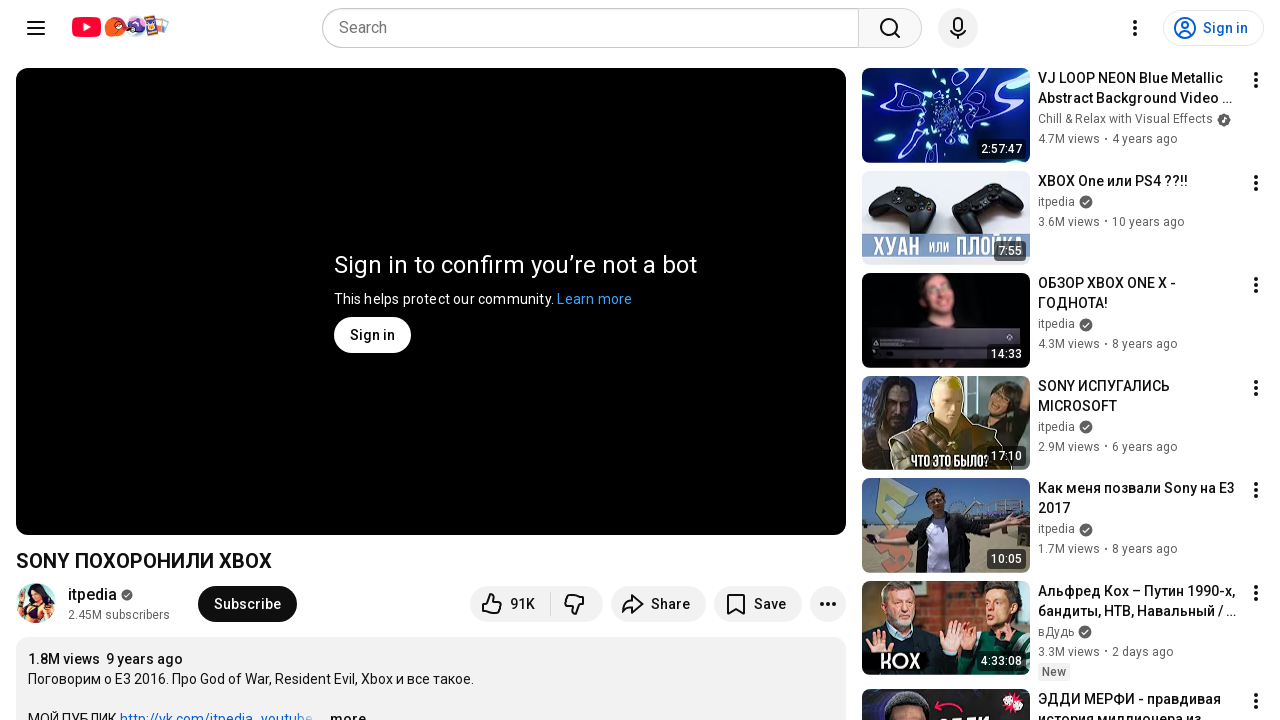

Failed to click on sidebar ad frame 1 on #google_ads_frame1
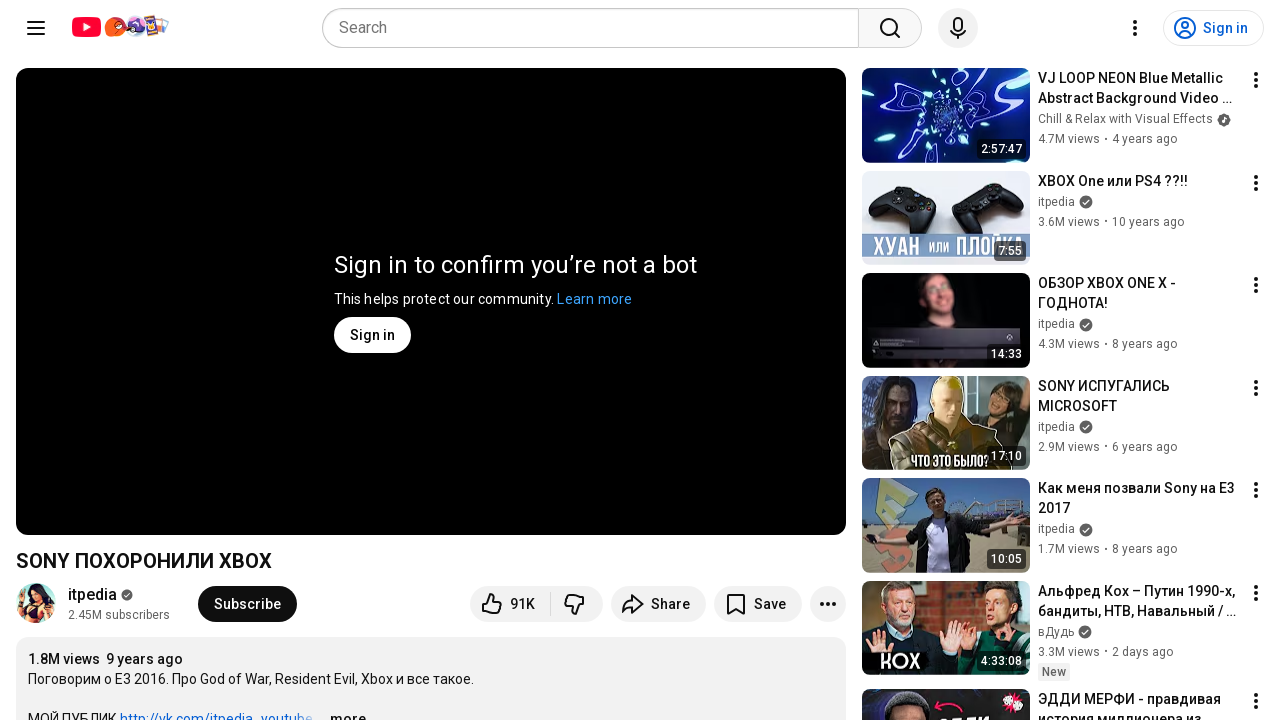

Failed to click on sidebar ad frame 2 on #google_ads_frame2
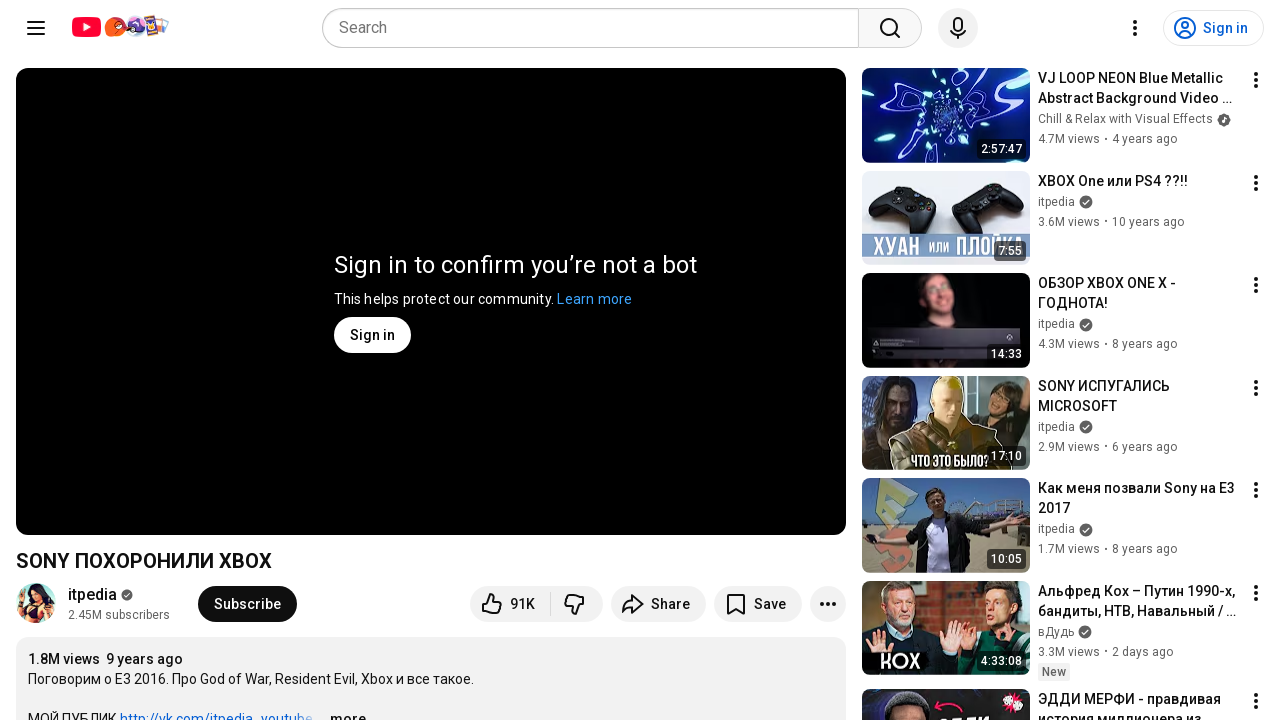

Failed to click on text title element on .text-title
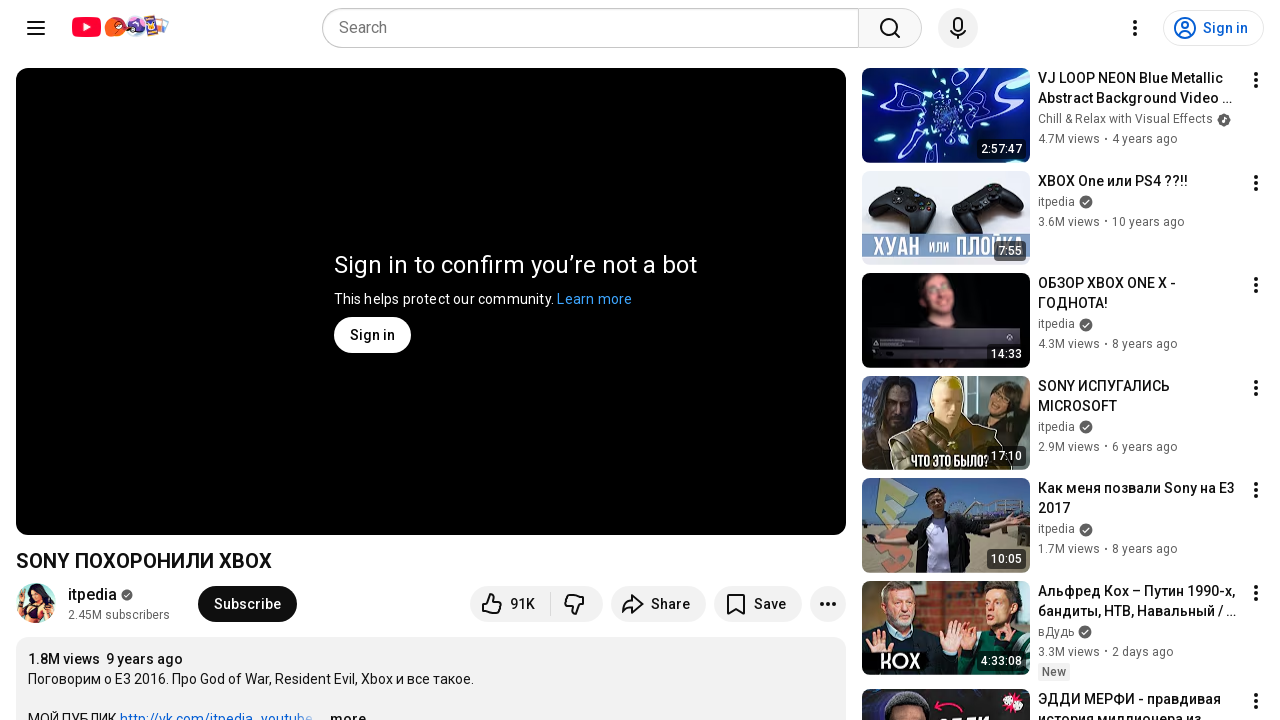

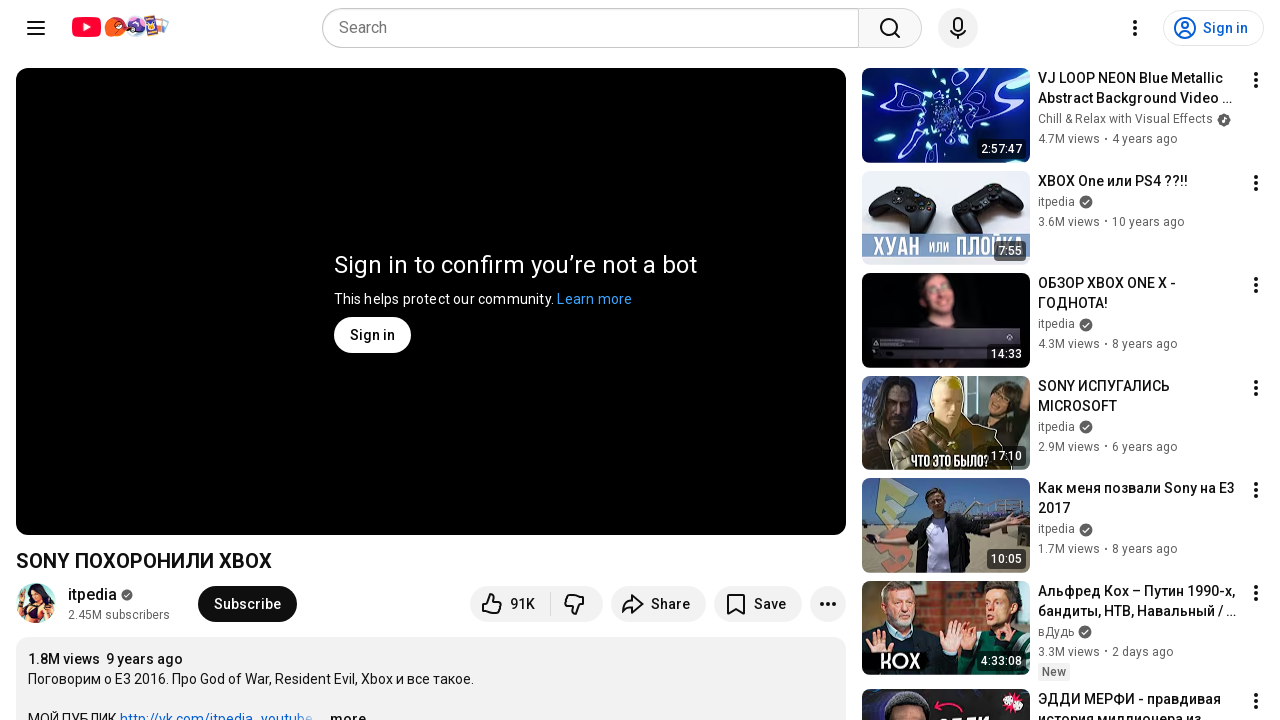